Tests adding todo items by filling the input and pressing Enter, verifying items appear in the list

Starting URL: https://demo.playwright.dev/todomvc

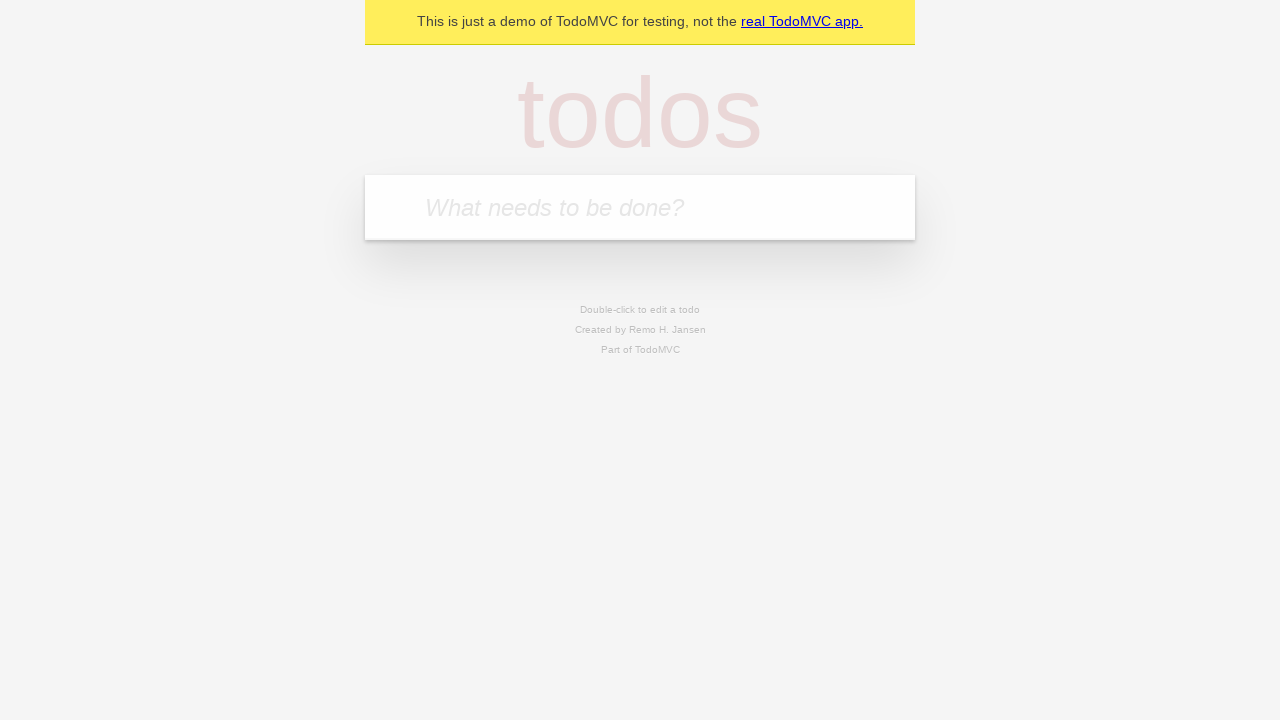

Filled todo input with 'buy some cheese' on internal:attr=[placeholder="What needs to be done?"i]
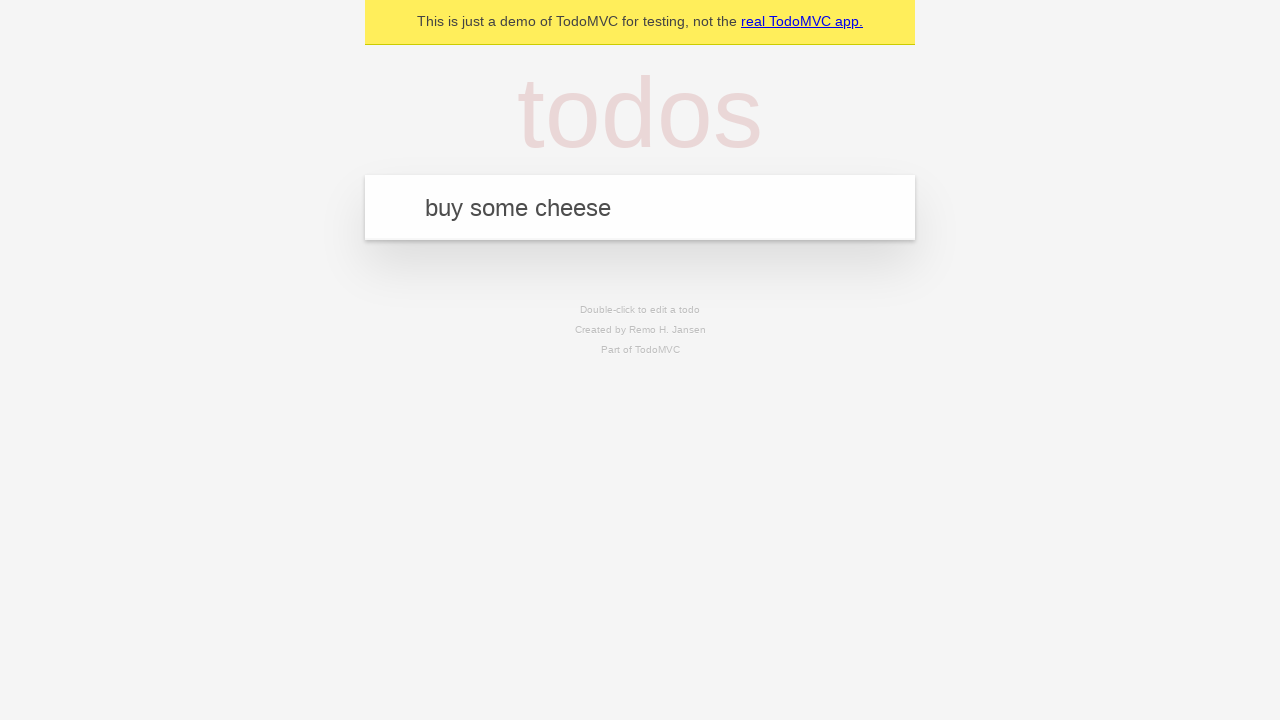

Pressed Enter to add first todo item on internal:attr=[placeholder="What needs to be done?"i]
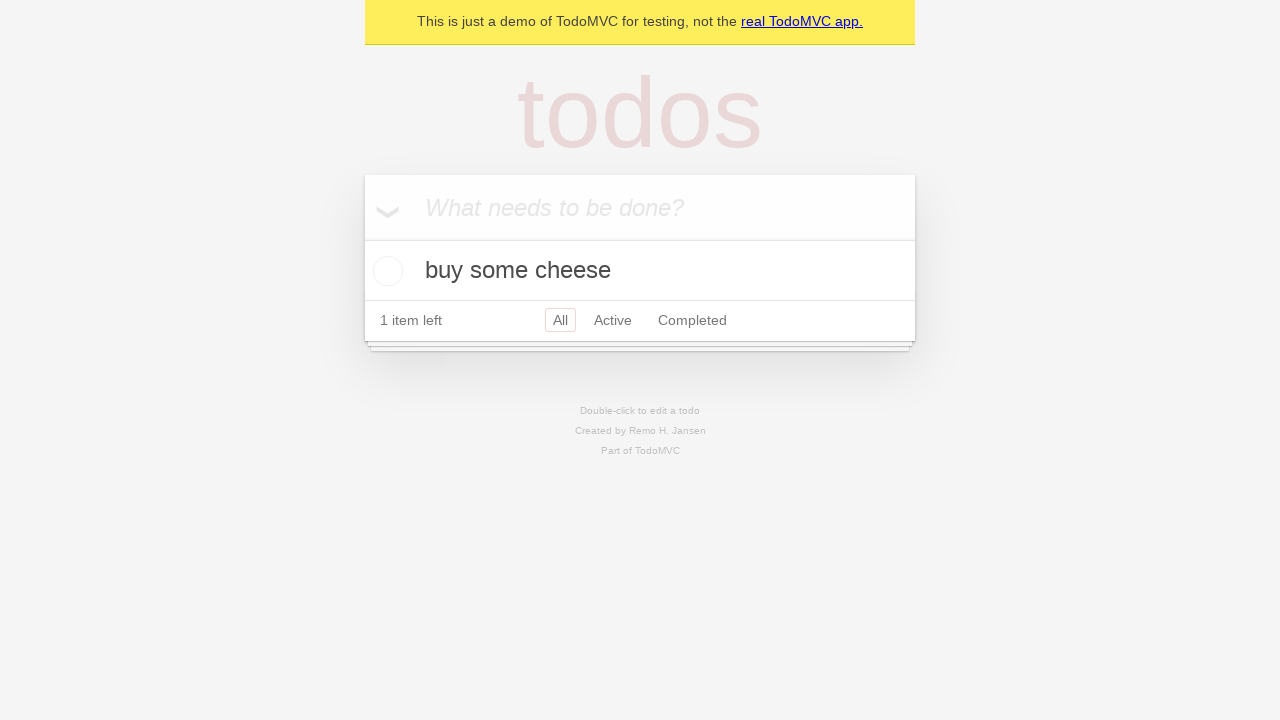

First todo item appeared in the list
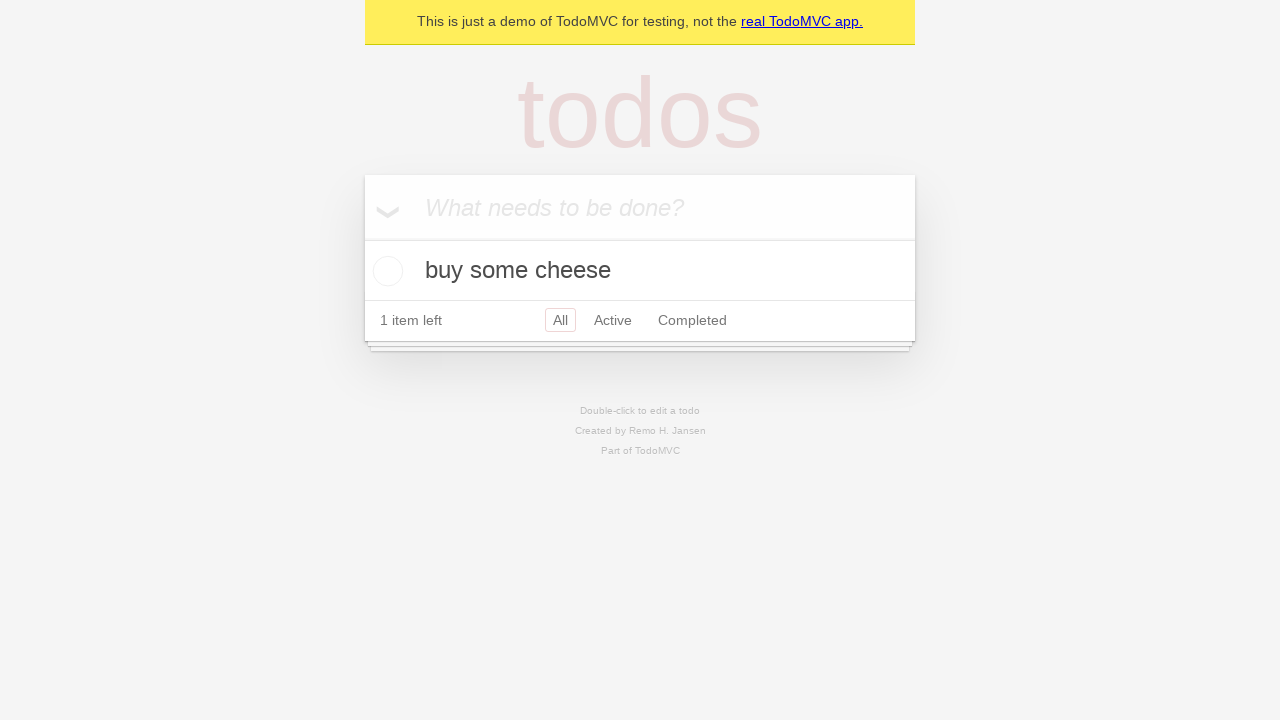

Filled todo input with 'feed the cat' on internal:attr=[placeholder="What needs to be done?"i]
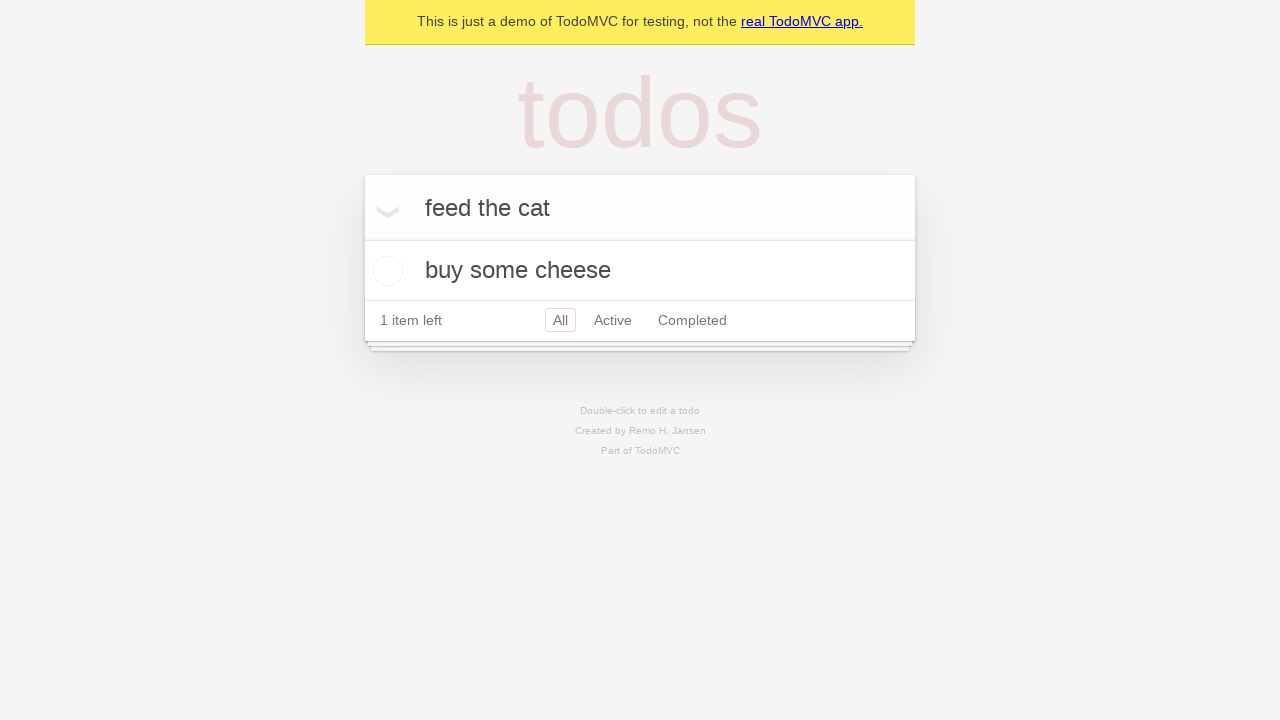

Pressed Enter to add second todo item on internal:attr=[placeholder="What needs to be done?"i]
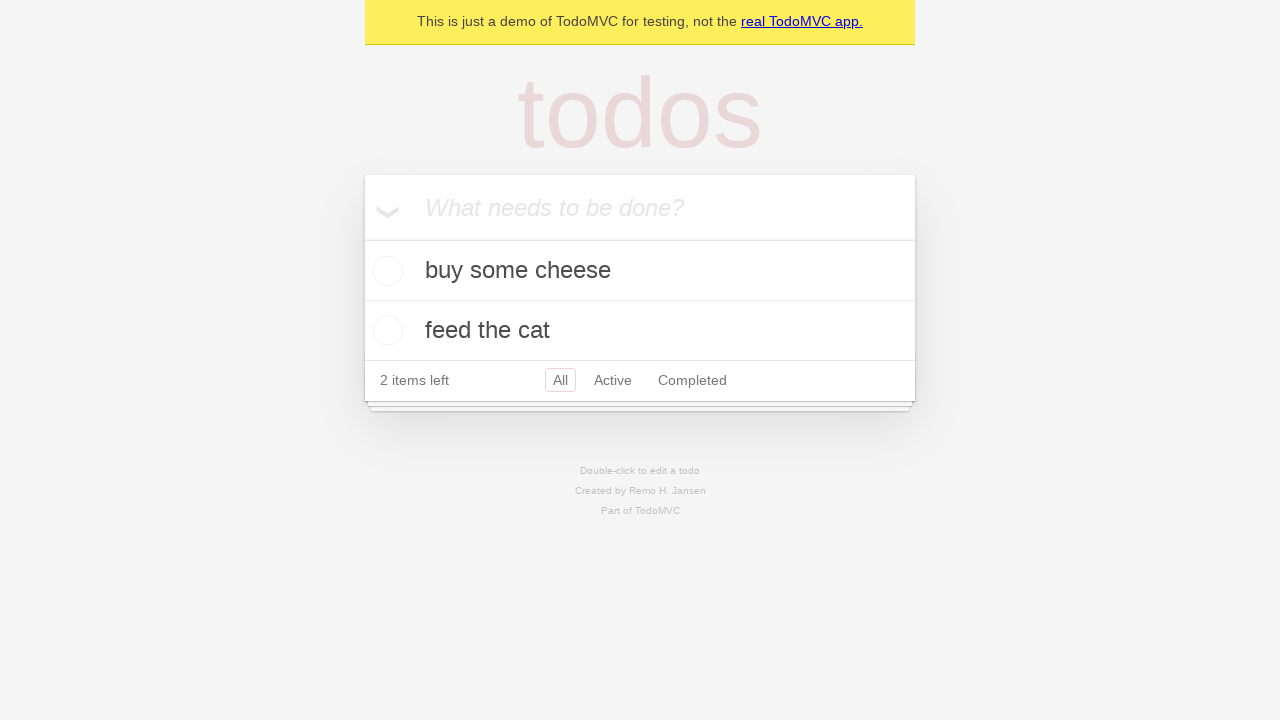

Second todo item appeared in the list
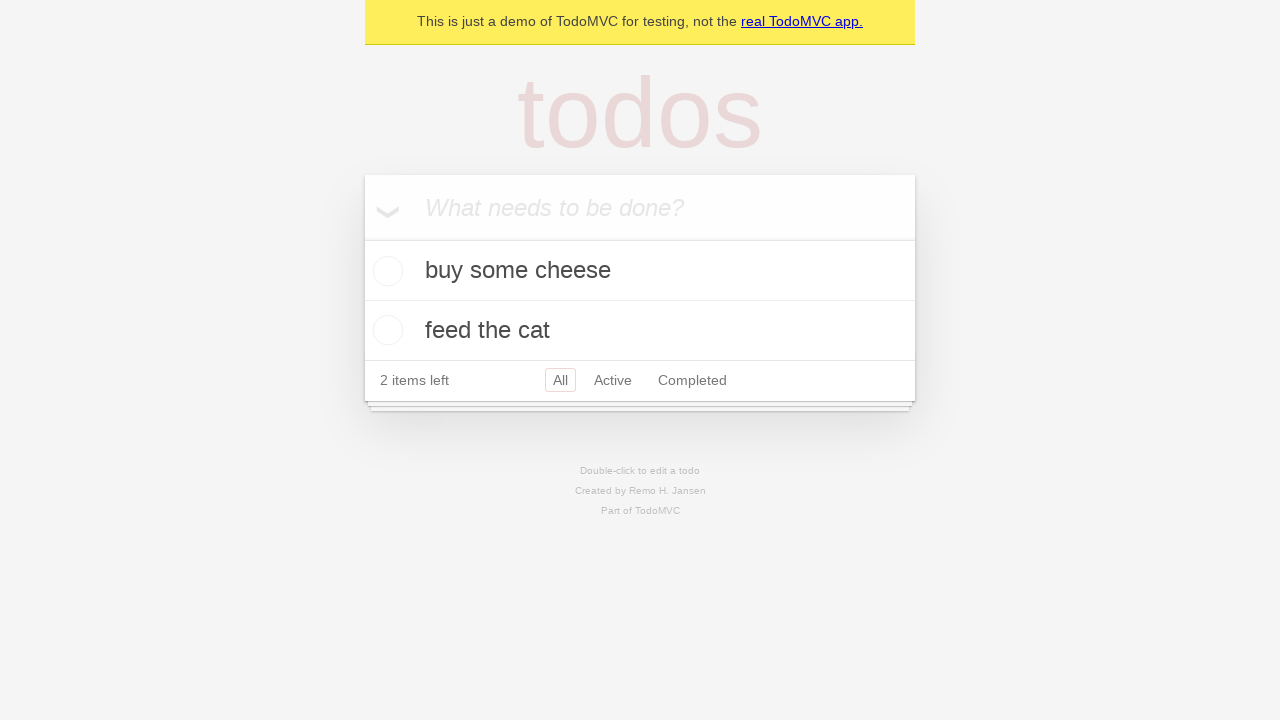

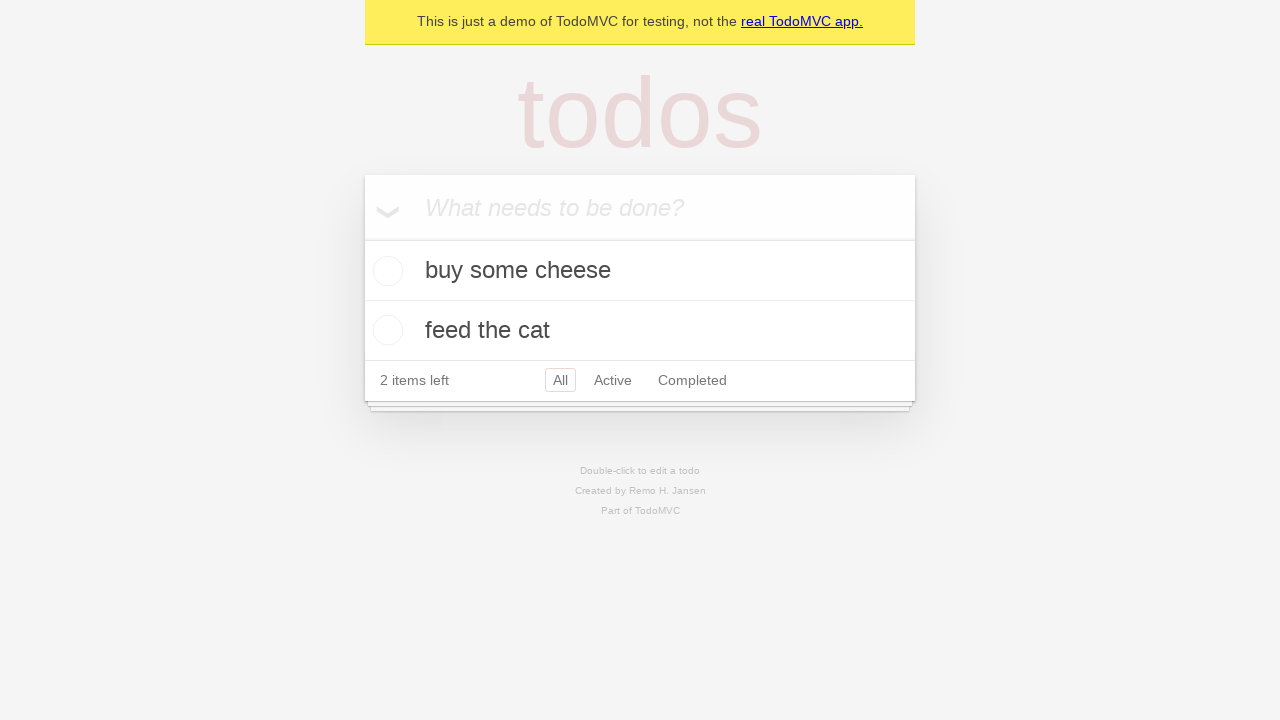